Navigates to a table page and verifies the sorting of table data

Starting URL: https://rahulshettyacademy.com/seleniumPractise/#/offers

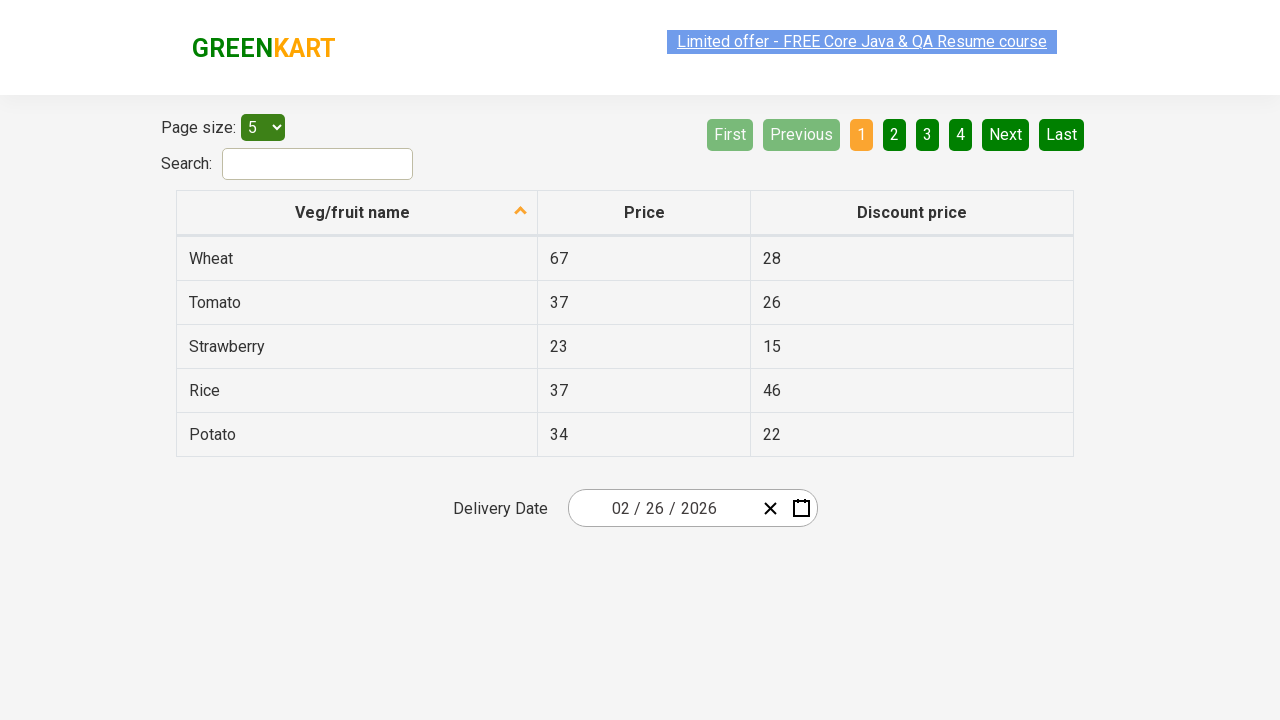

Navigated to table page at https://rahulshettyacademy.com/seleniumPractise/#/offers
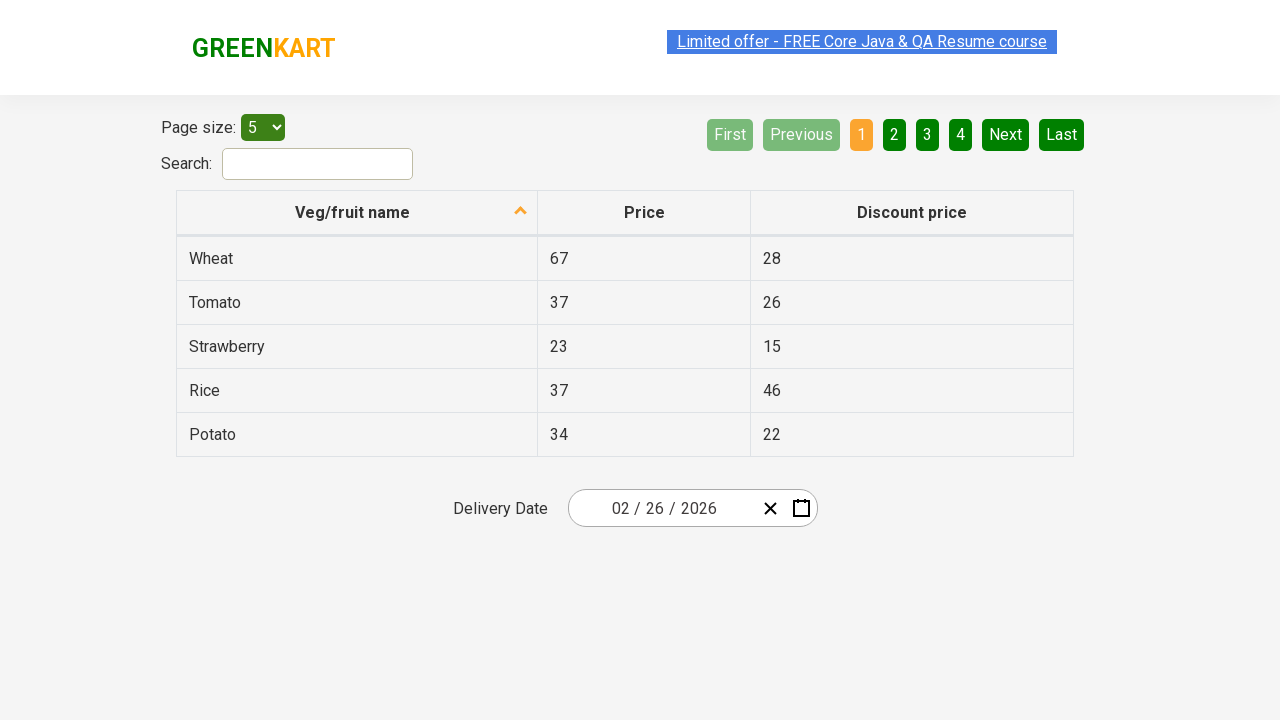

Retrieved all items from the first column of the table
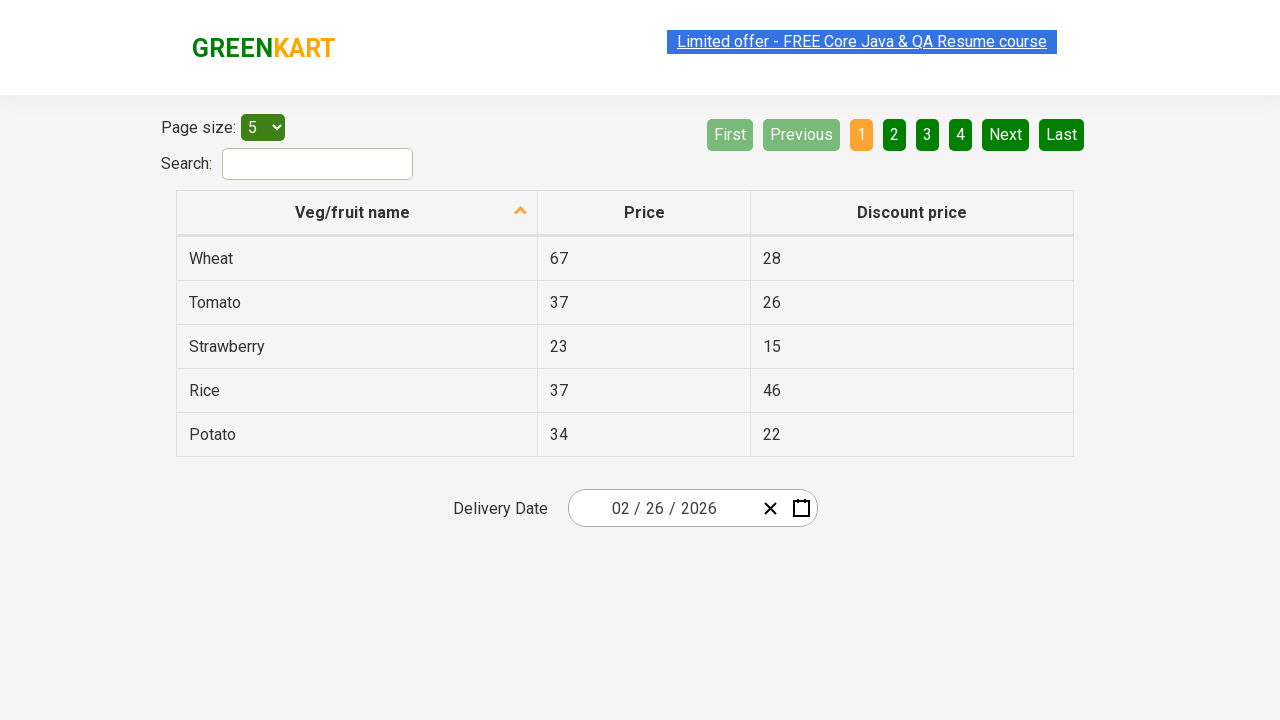

Extracted text content from all table items in first column
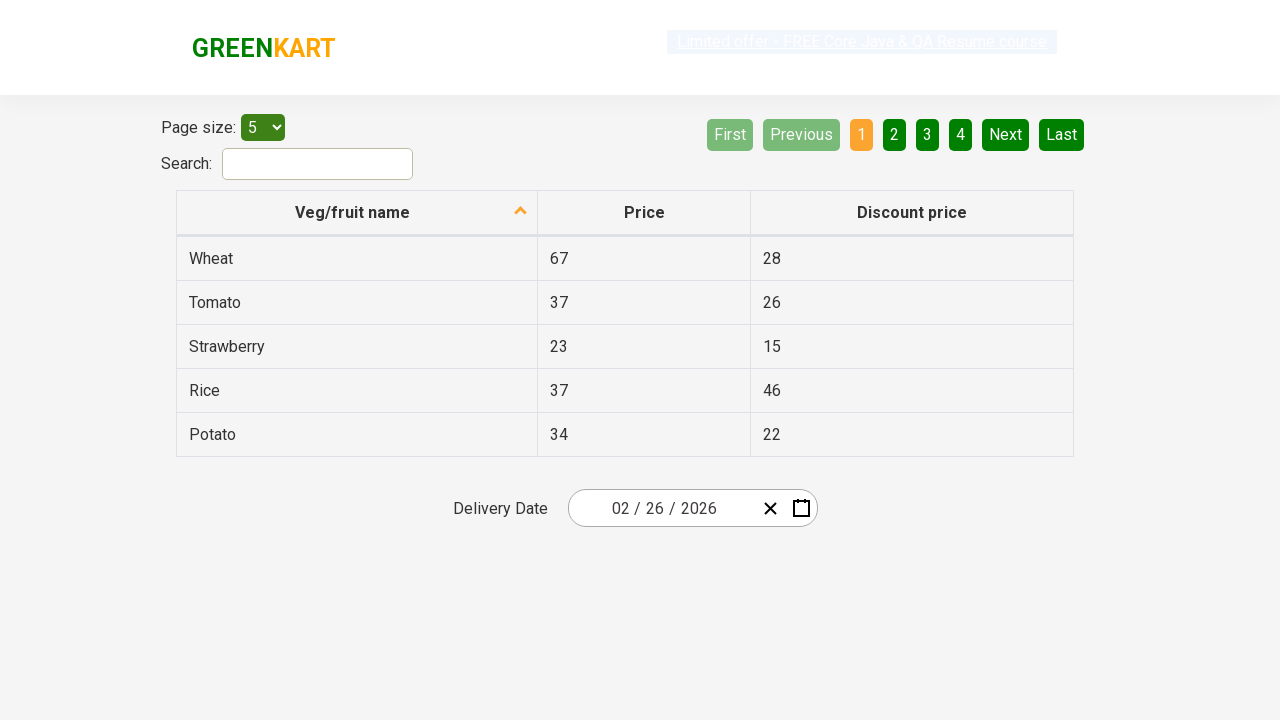

Sorted the table items alphabetically
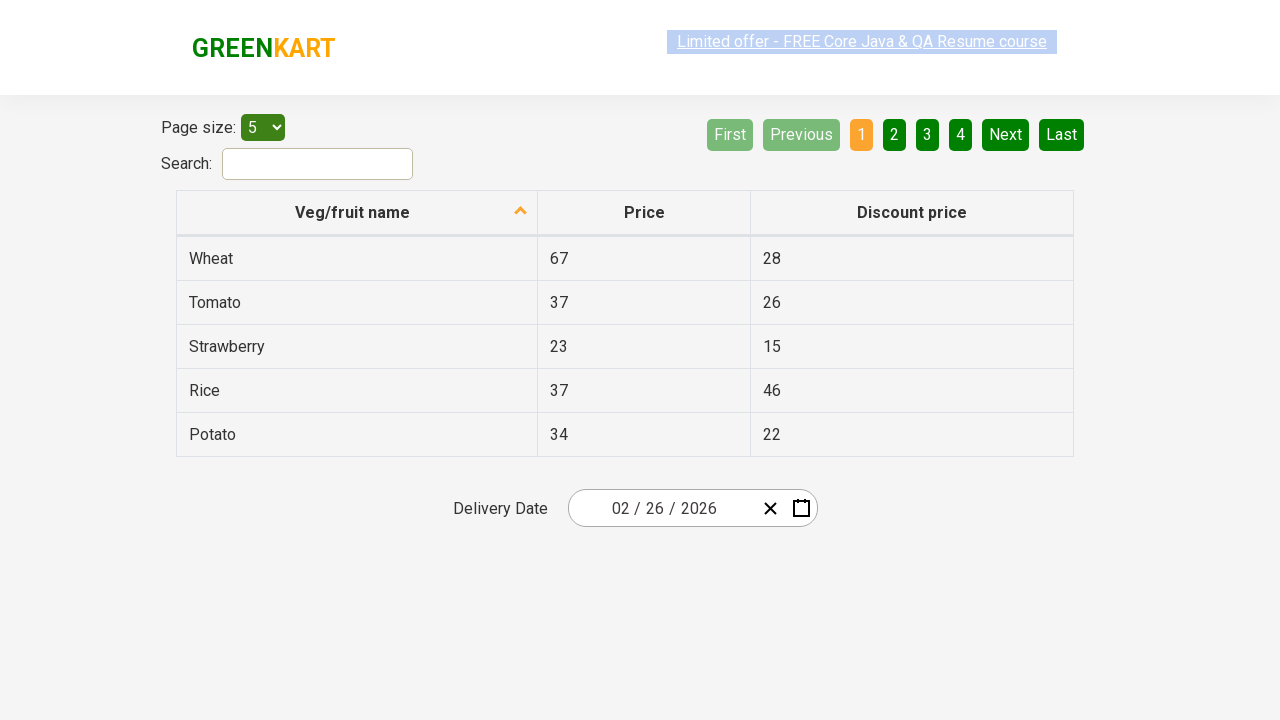

Original table order: ['Wheat', 'Tomato', 'Strawberry', 'Rice', 'Potato']
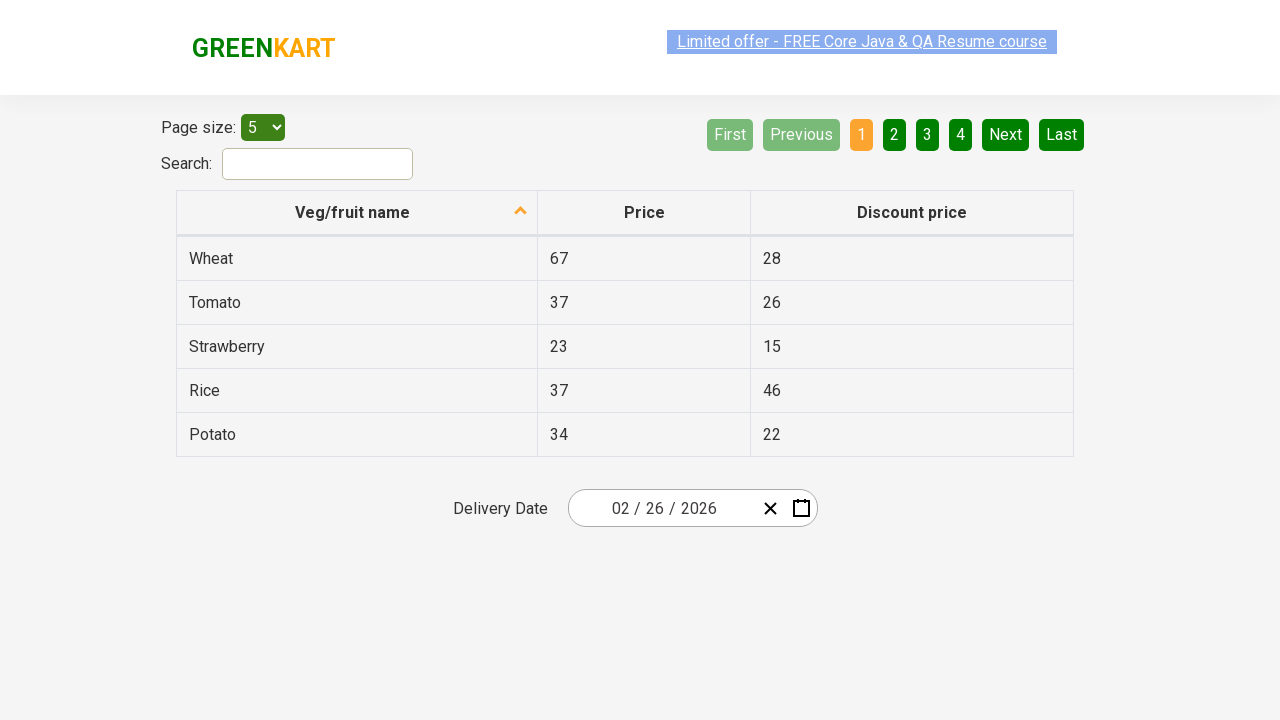

Sorted table order: ['Potato', 'Rice', 'Strawberry', 'Tomato', 'Wheat']
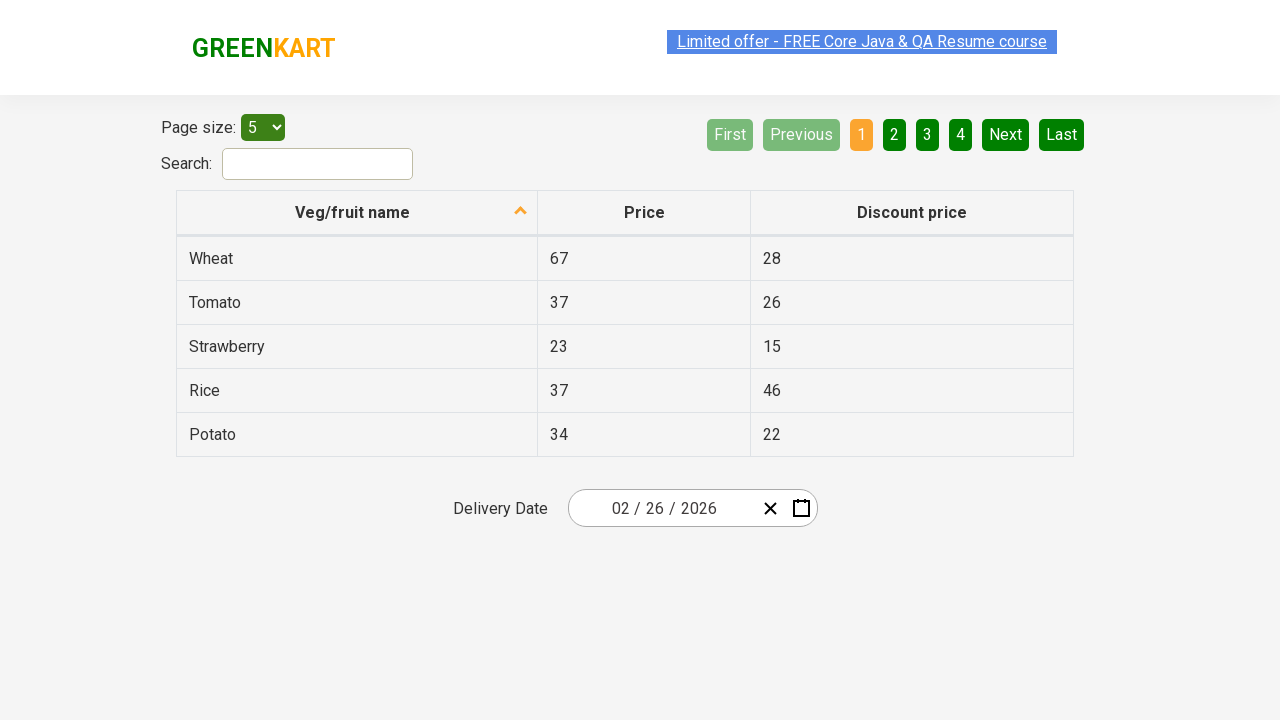

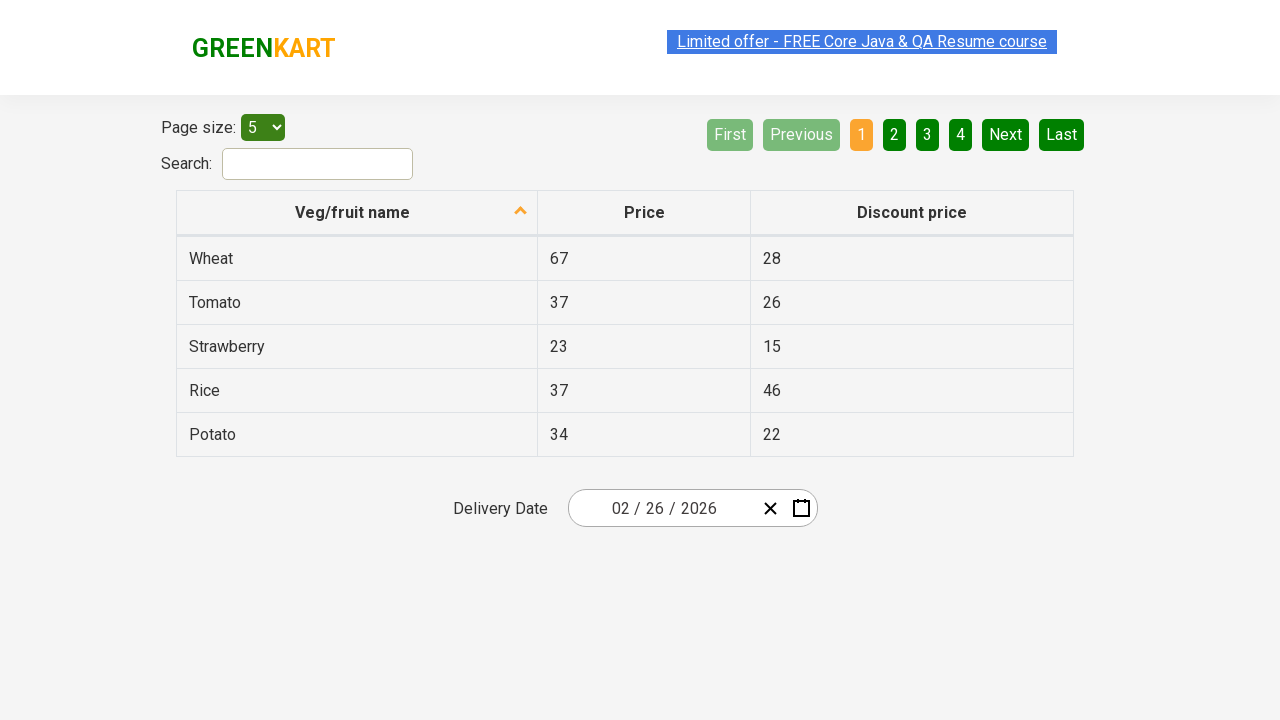